Tests the Temple University class search functionality by opening the search interface, selecting a term (2024 Fall), and executing a search to view results.

Starting URL: https://prd-xereg.temple.edu/StudentRegistrationSsb/ssb/classSearch/classSearch

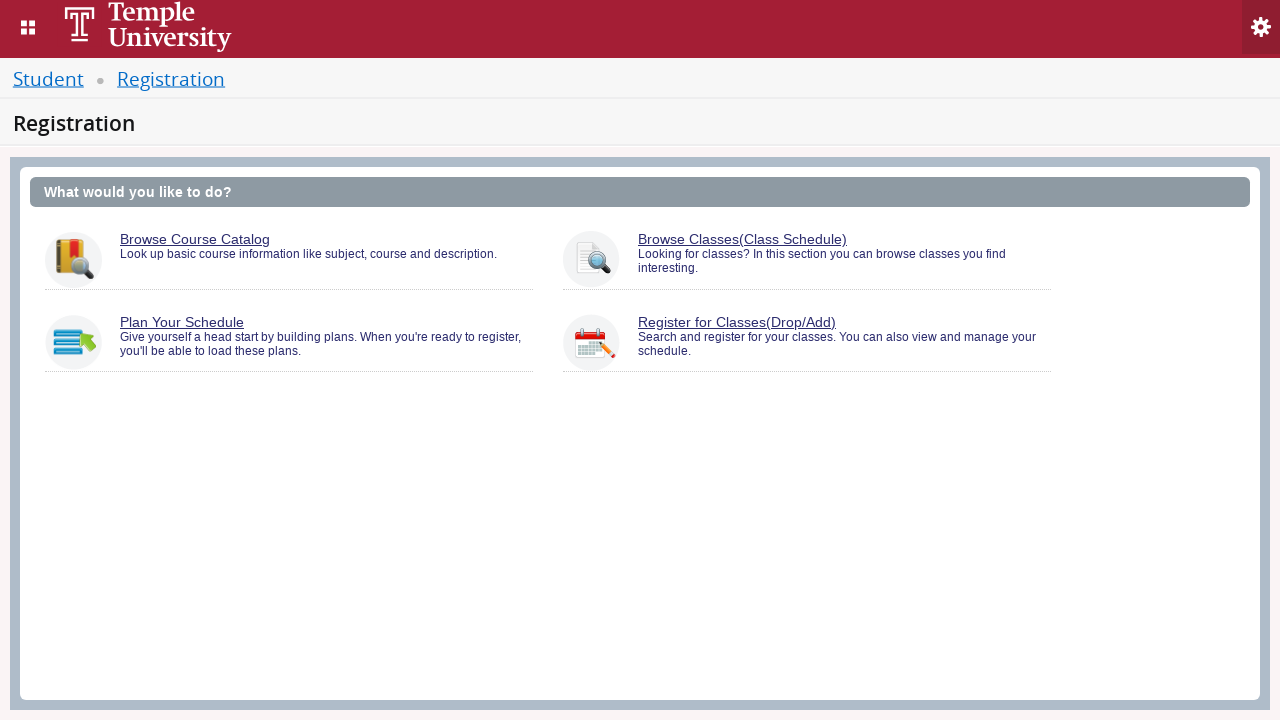

Clicked on class search link to open search interface at (742, 239) on xpath=//*[@id="classSearchLink"]/span
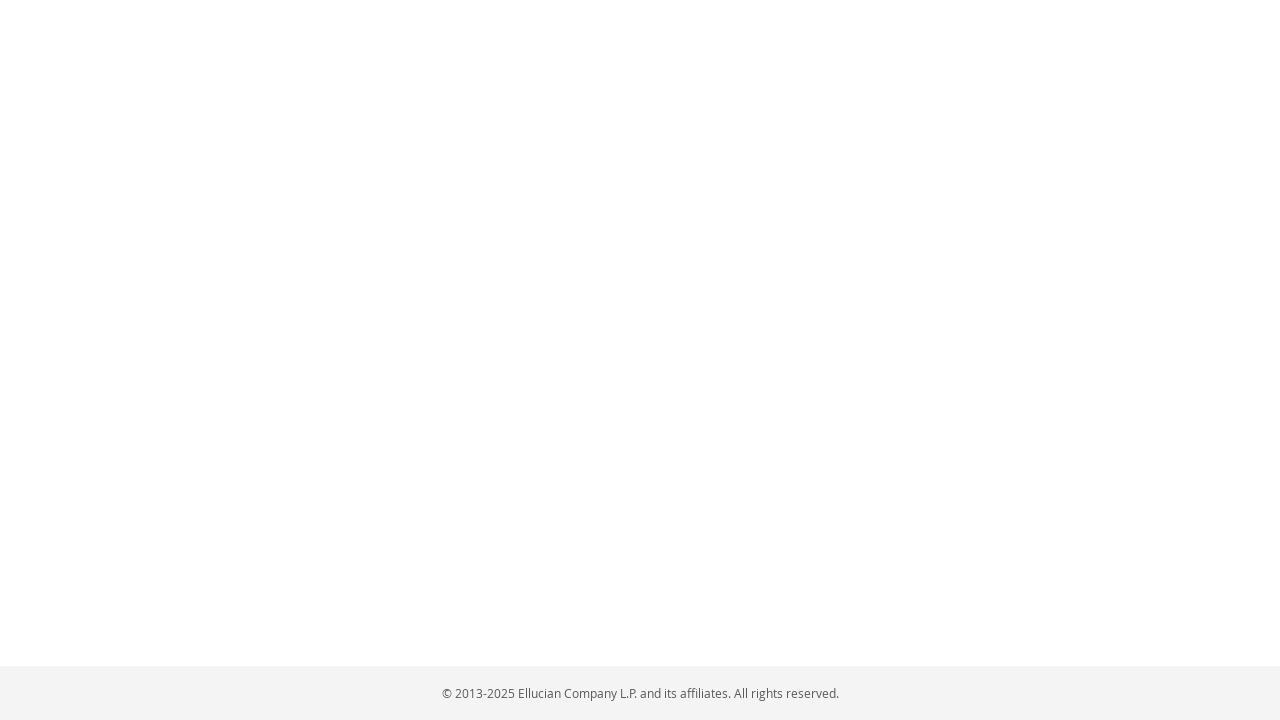

Clicked on term dropdown to open term selection at (171, 216) on xpath=//*[@id="select2-chosen-1"]
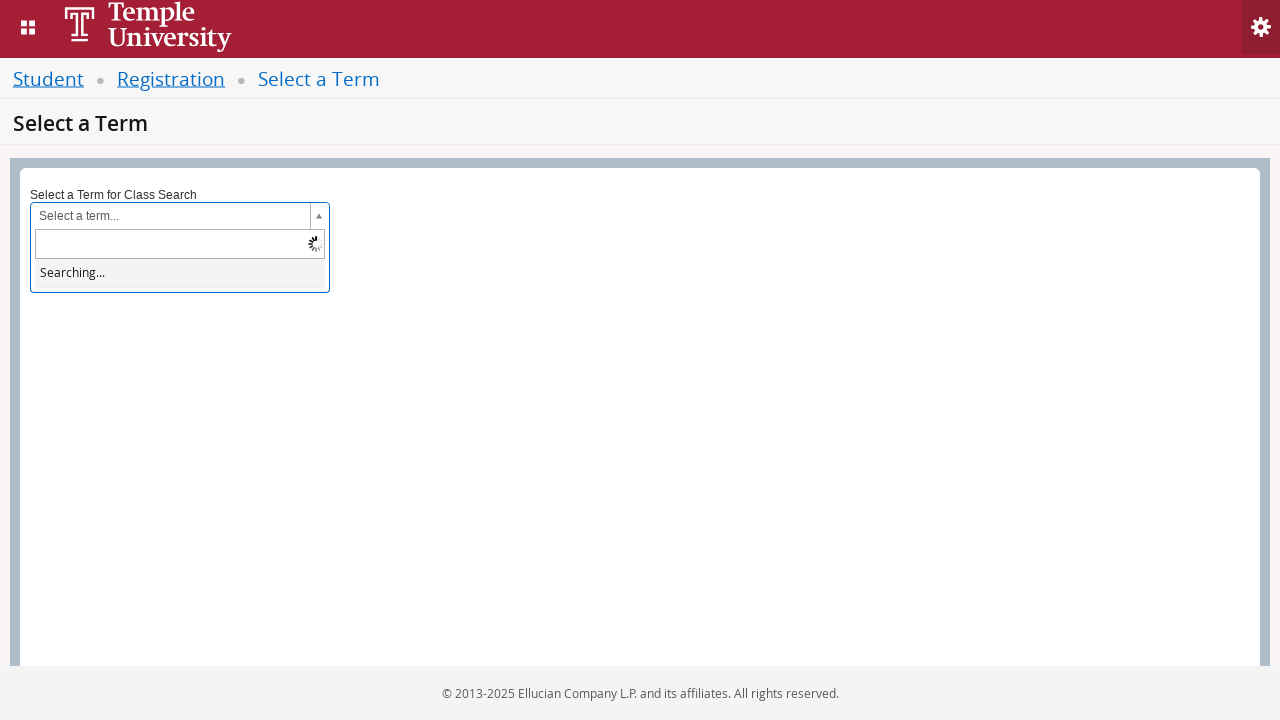

Entered '2024 Fall' into term search field on //*[@id="s2id_autogen1_search"]
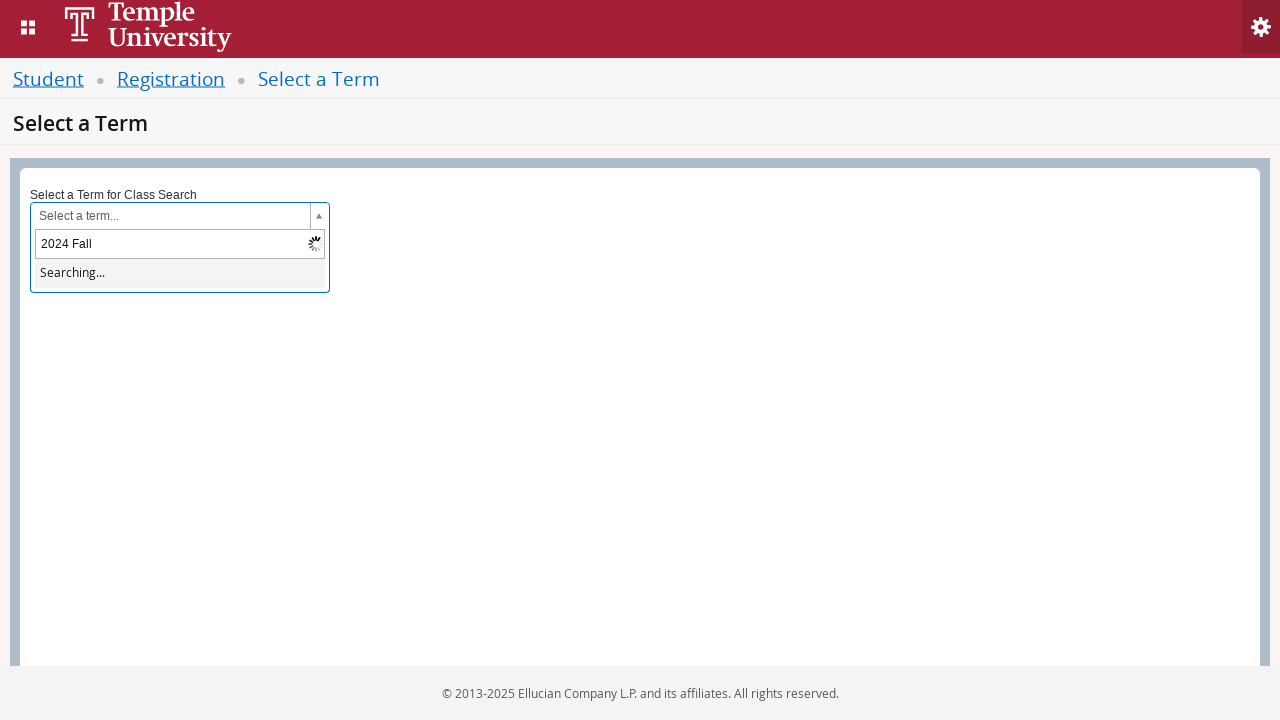

Waited for dropdown options to appear
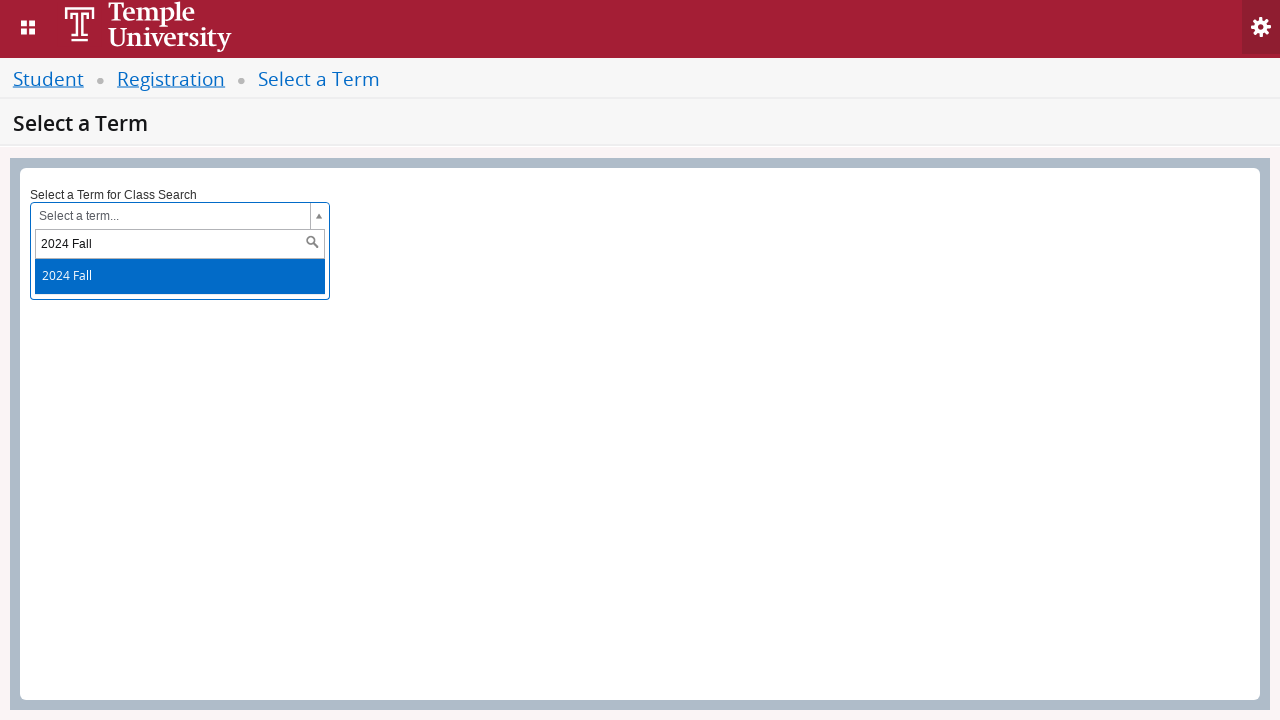

Selected term option by pressing Enter
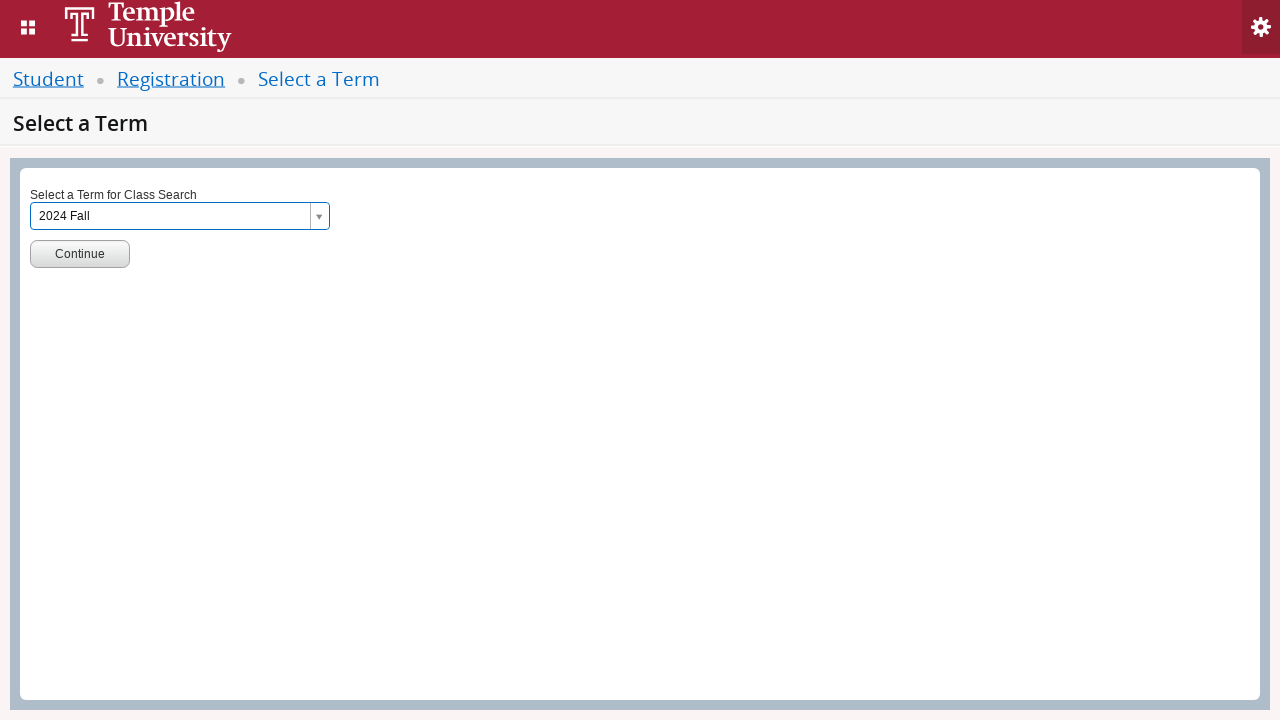

Clicked term go button to confirm term selection at (80, 254) on xpath=//*[@id="term-go"]
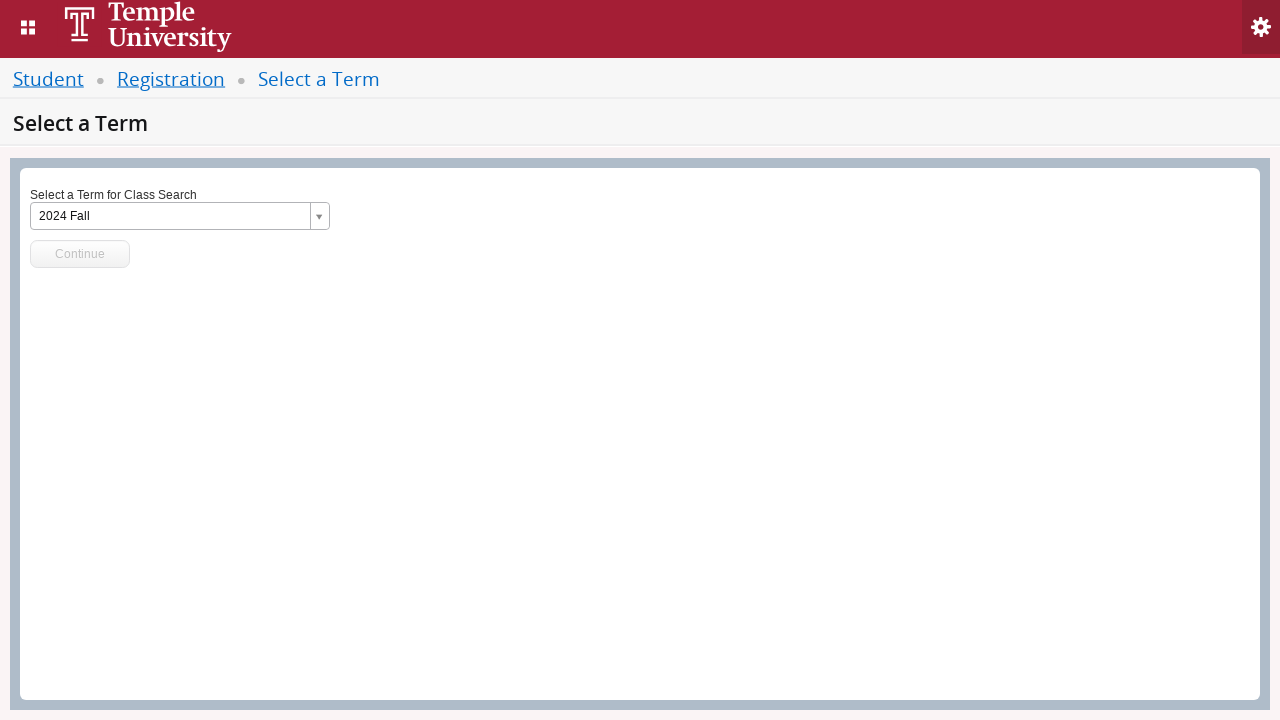

Waited for search go button to become visible
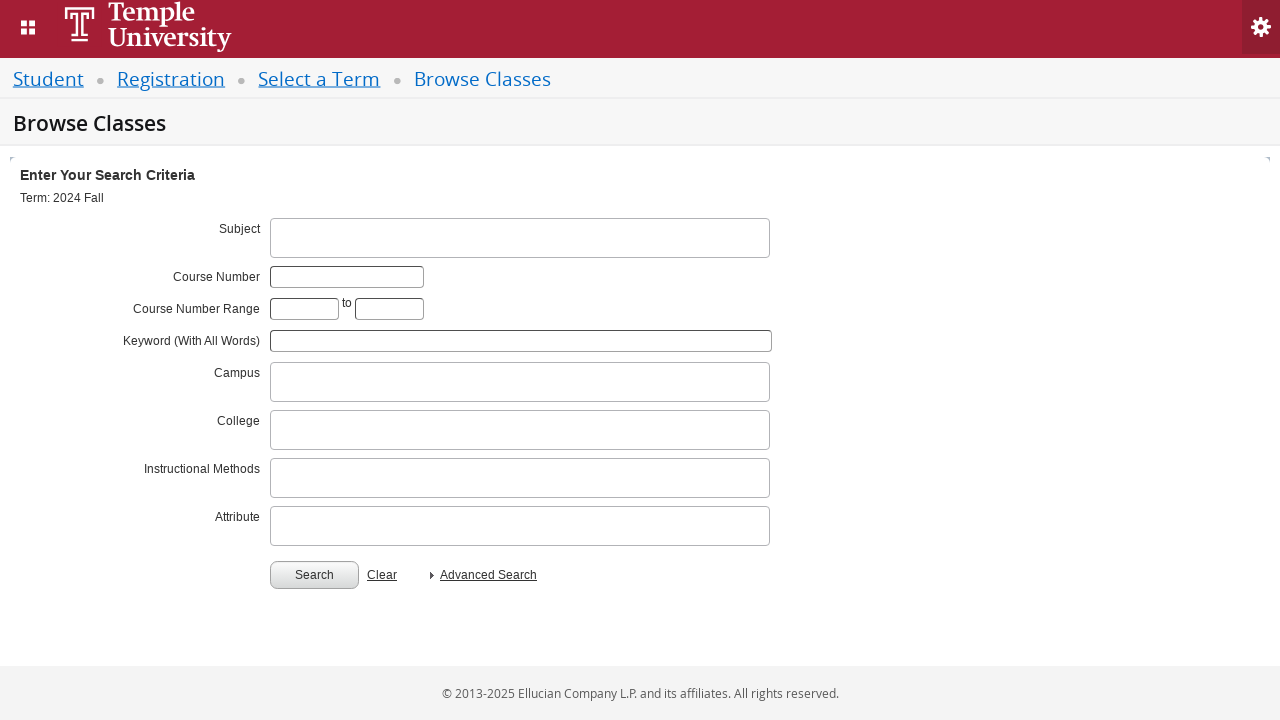

Clicked search go button to execute class search at (314, 575) on xpath=//*[@id="search-go"]
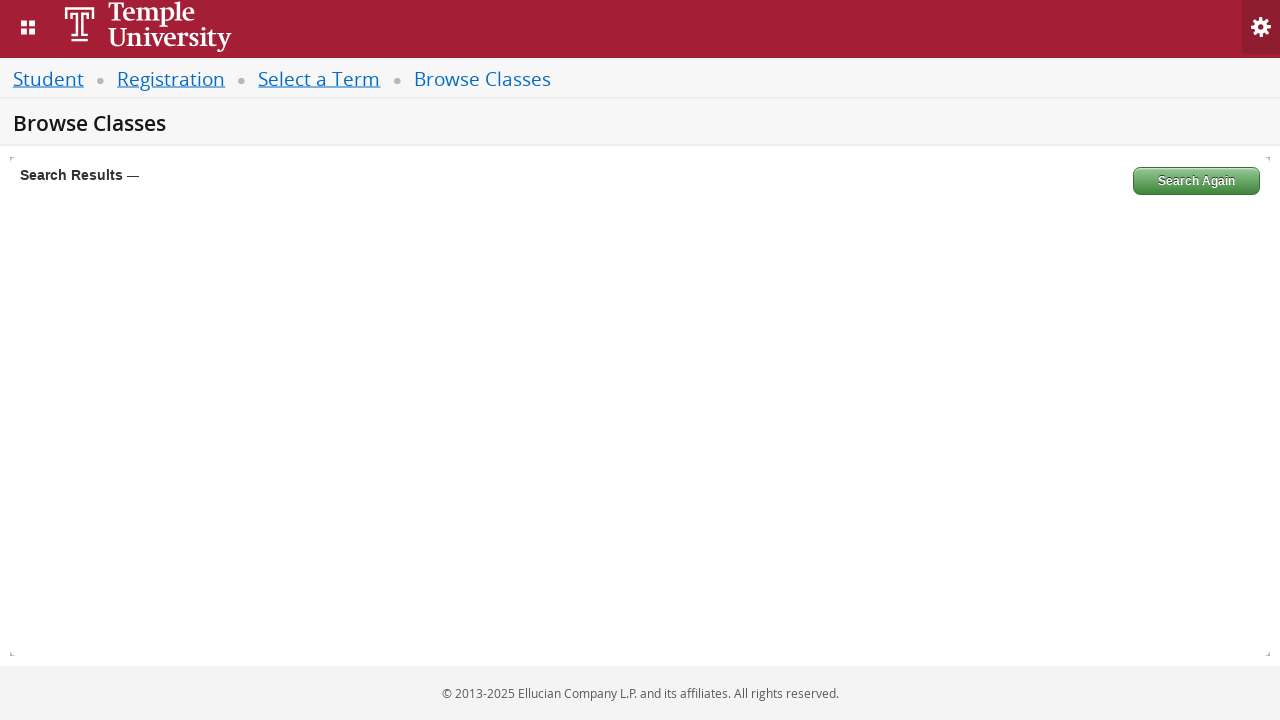

Waited for search results table to load
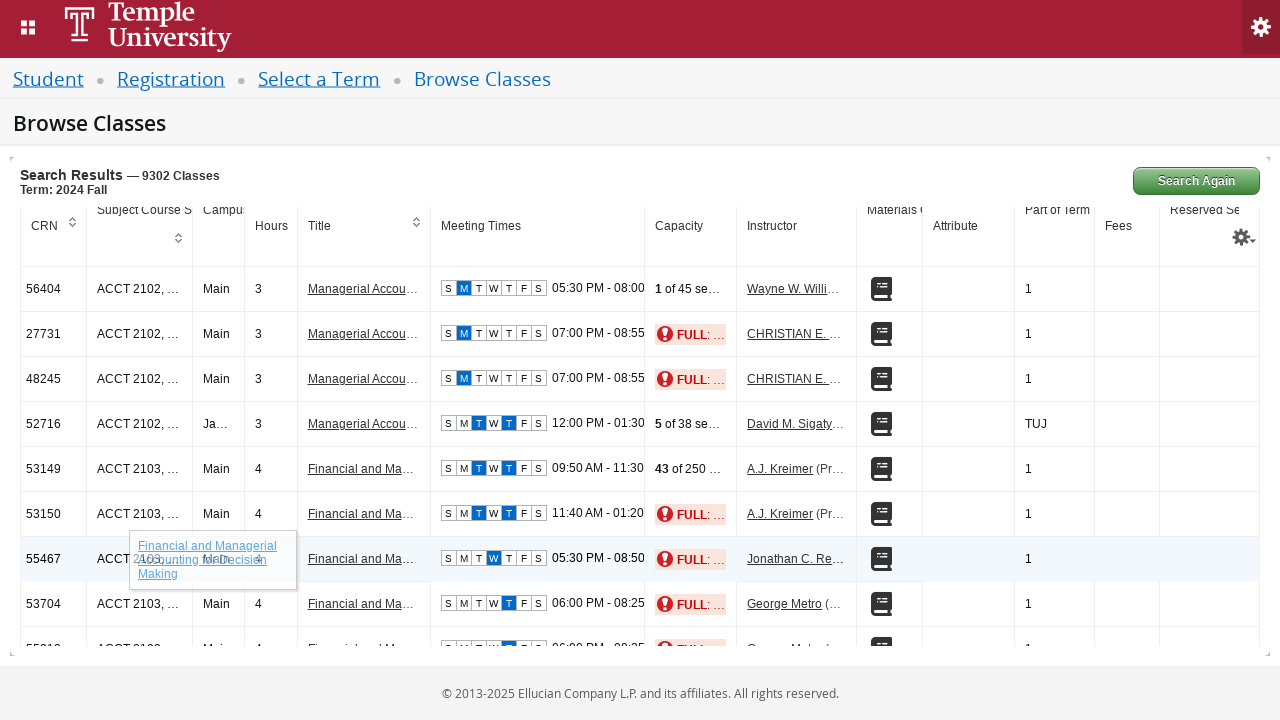

Clicked next page button to verify pagination functionality at (209, 684) on xpath=//*[@id="searchResultsTable"]/div[2]/div/button[3]
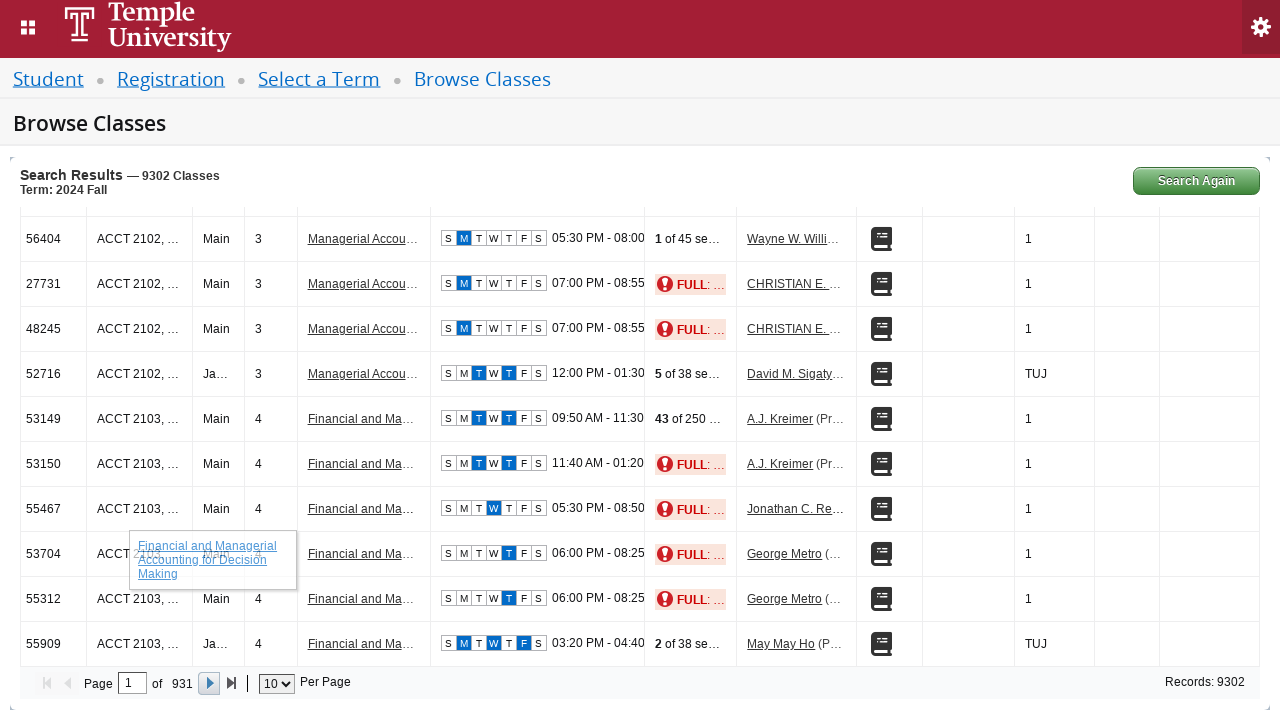

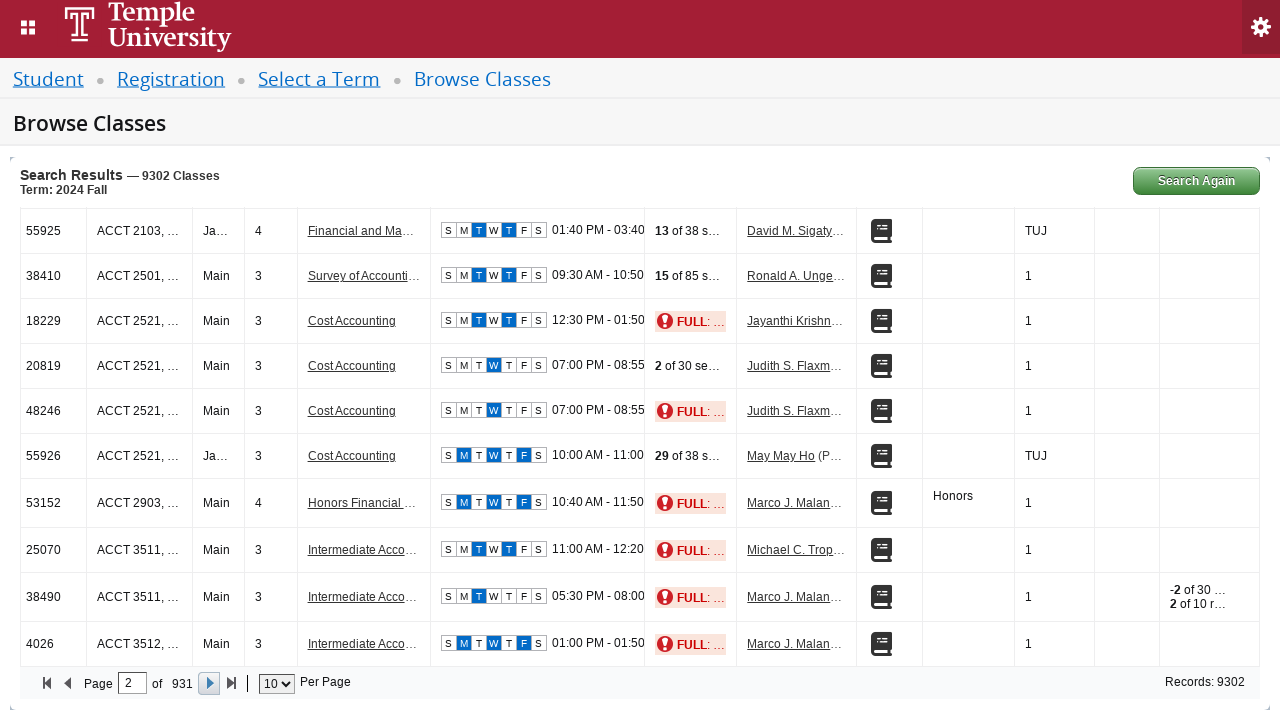